Tests checkbox functionality by toggling a checkbox on and off, verifying its state changes correctly

Starting URL: https://rahulshettyacademy.com/AutomationPractice/

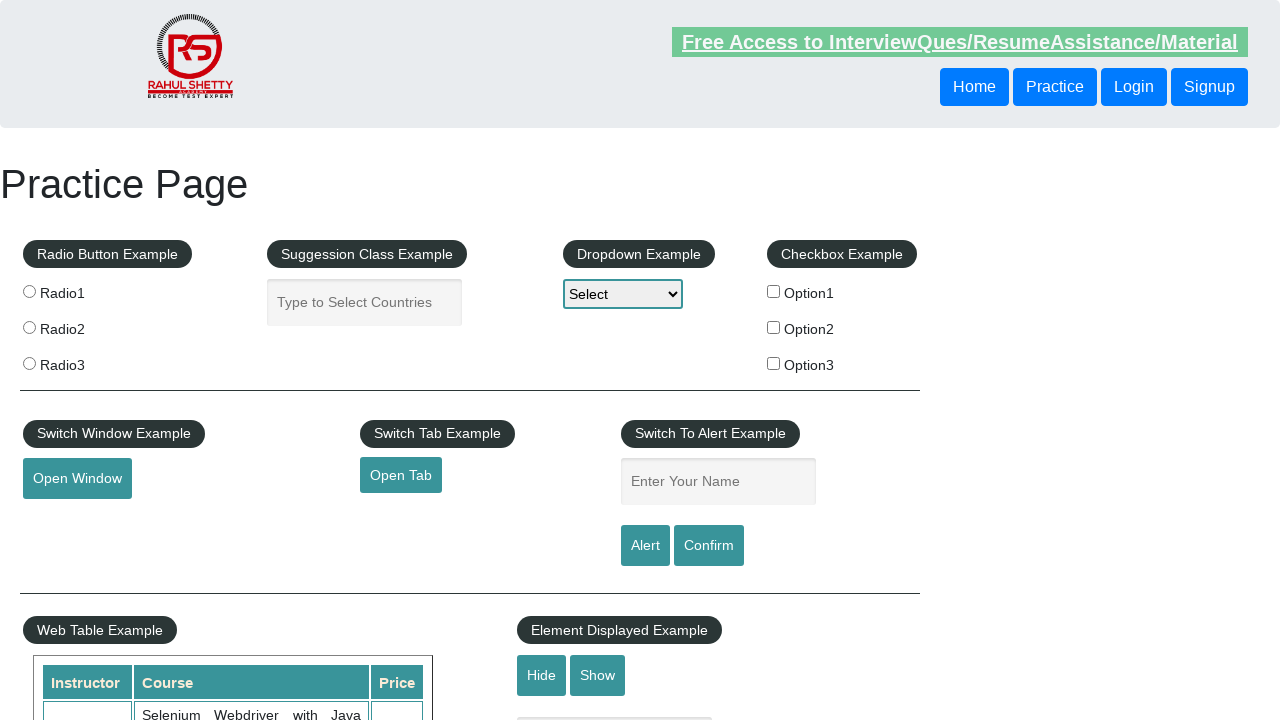

Checked initial state of option1 checkbox
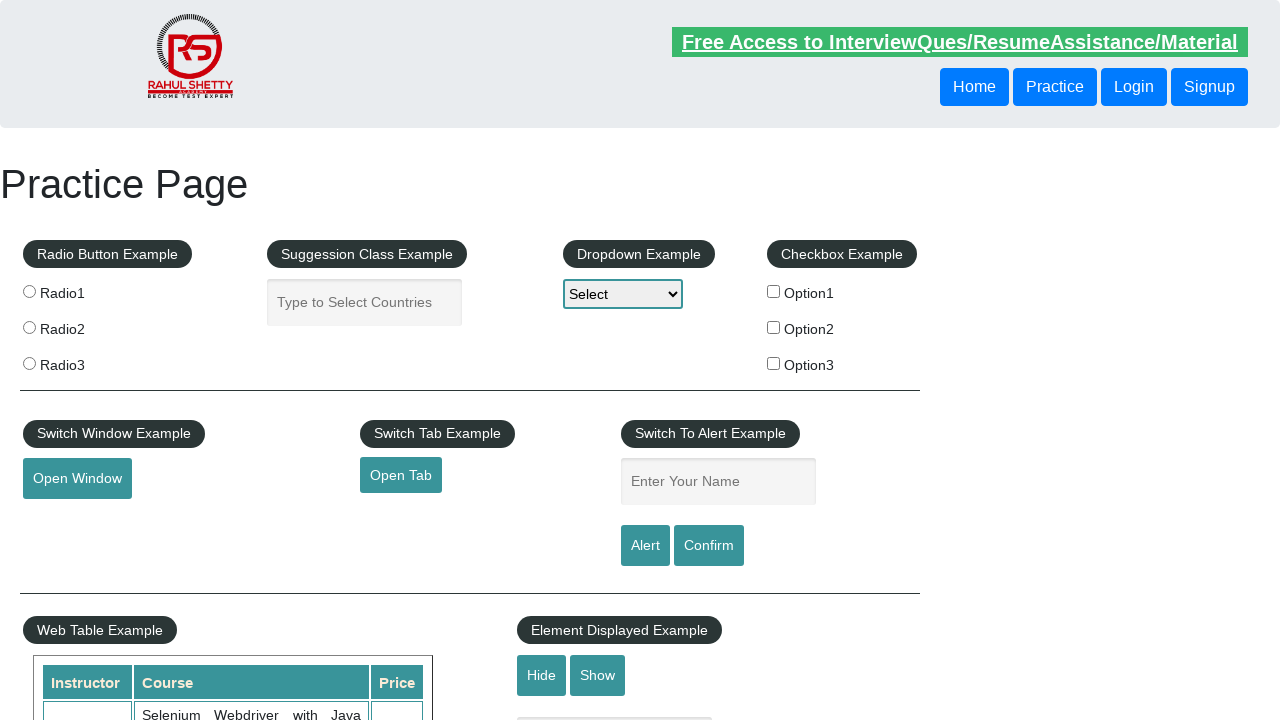

Clicked checkbox to toggle it to checked state at (774, 291) on input[value*='option1']
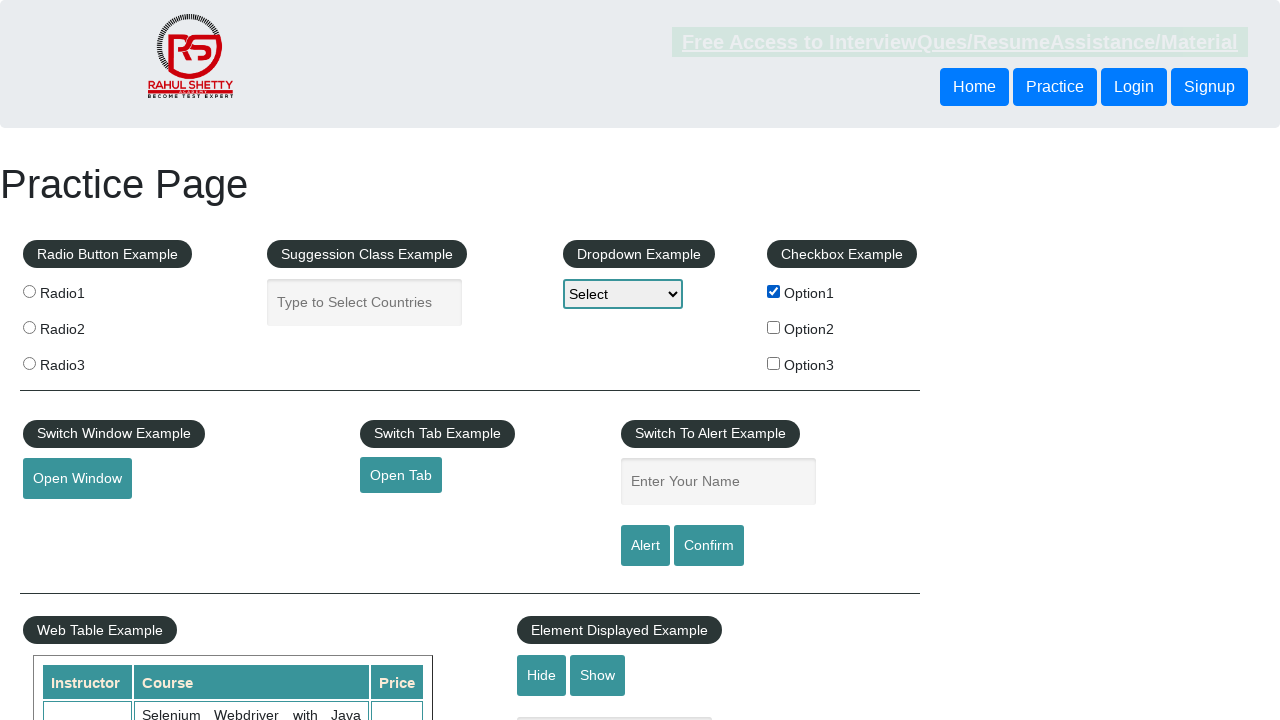

Verified checkbox is now checked
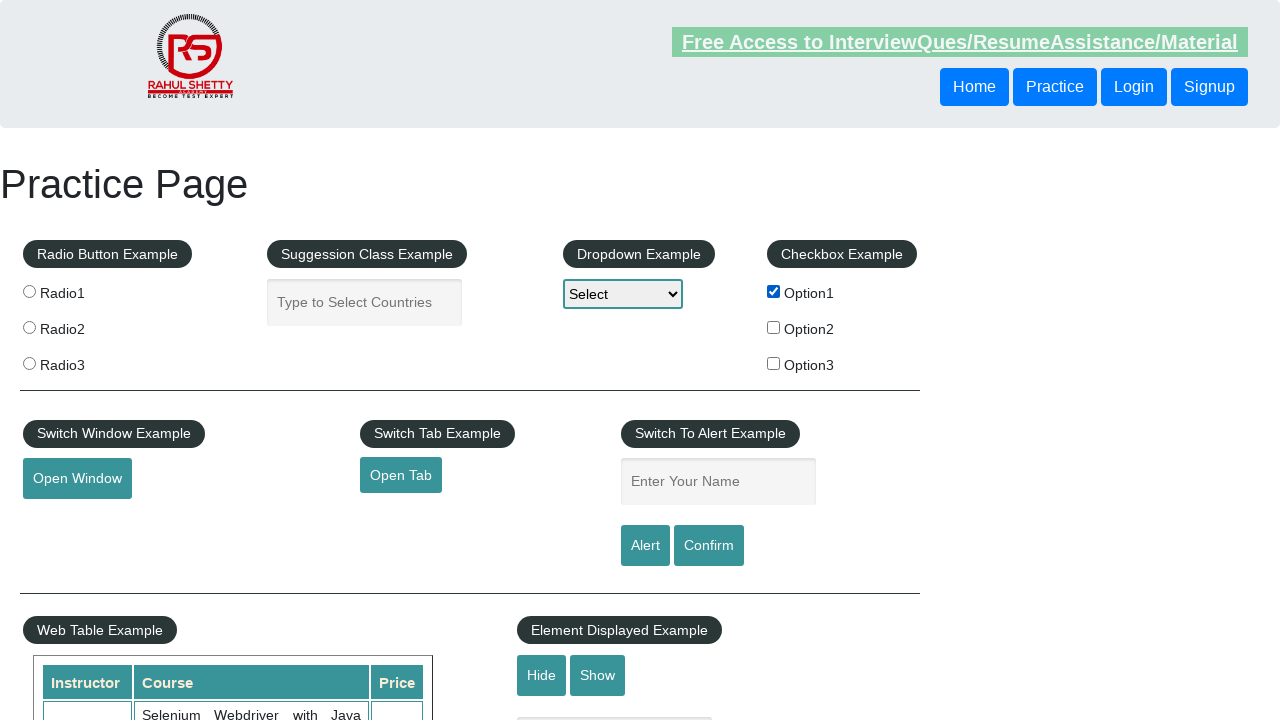

Clicked checkbox to toggle it to unchecked state at (774, 291) on input[value*='option1']
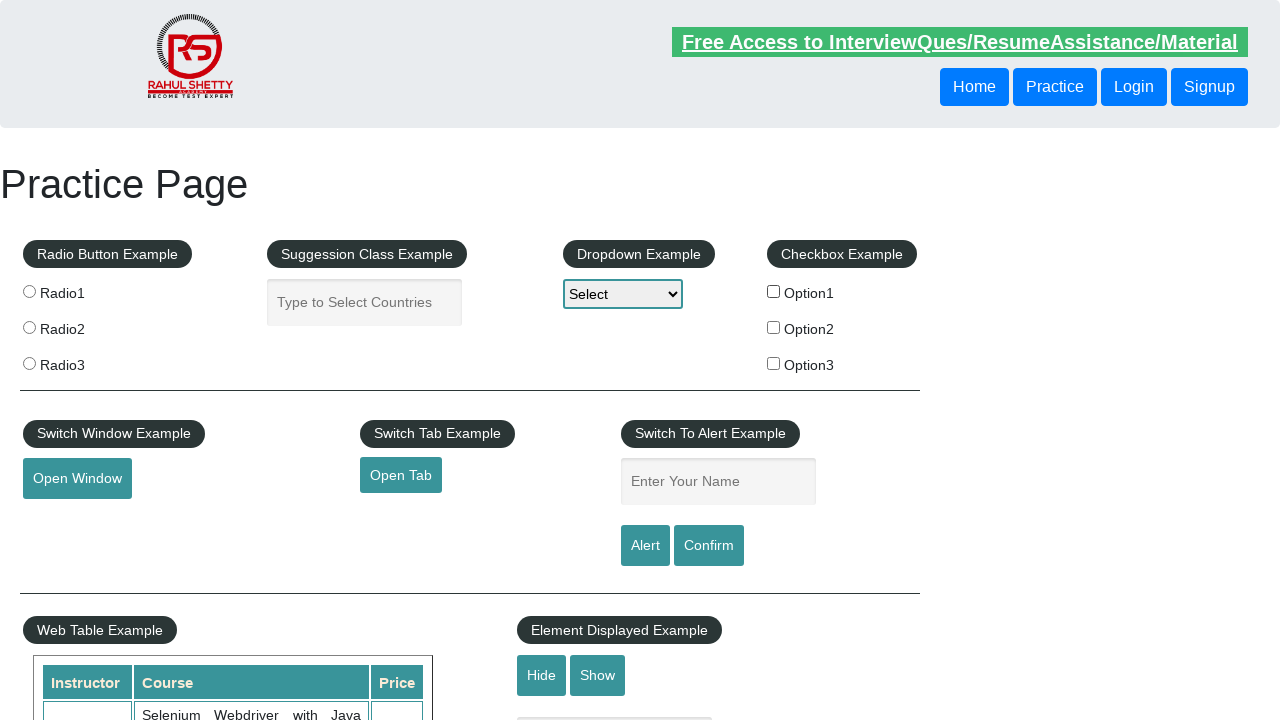

Verified checkbox is now unchecked
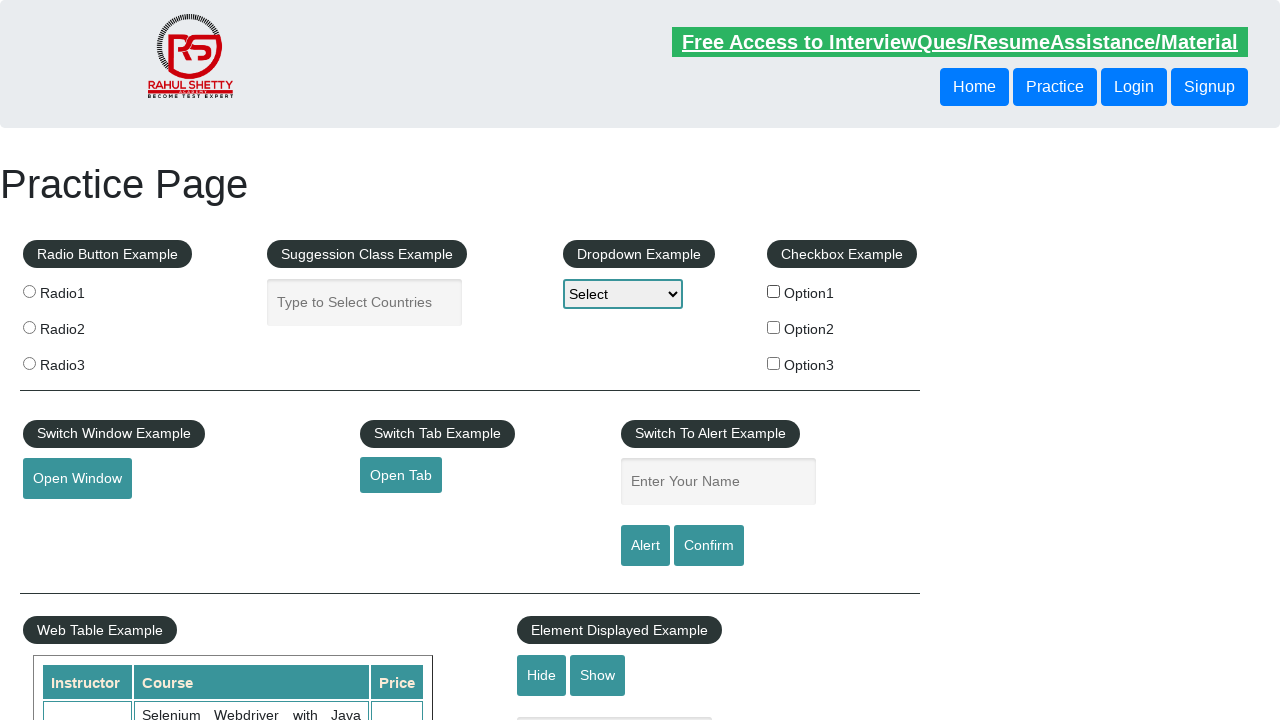

Counted total checkboxes on page: 3
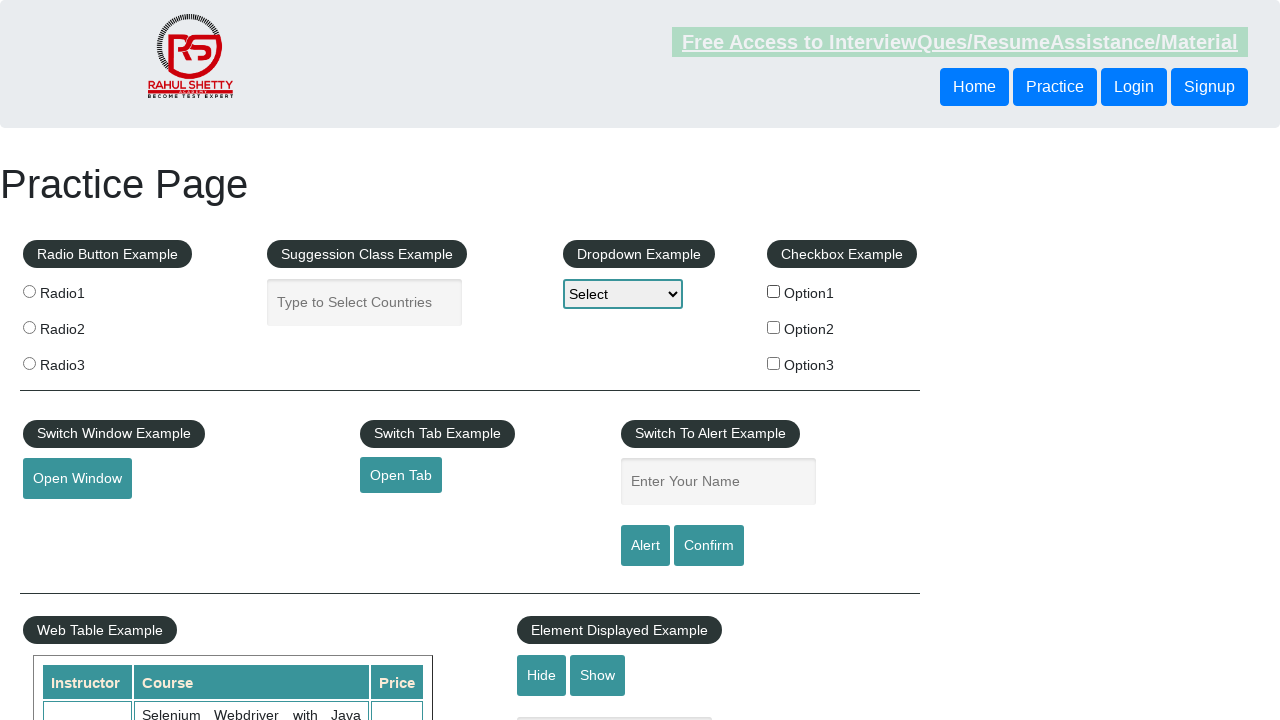

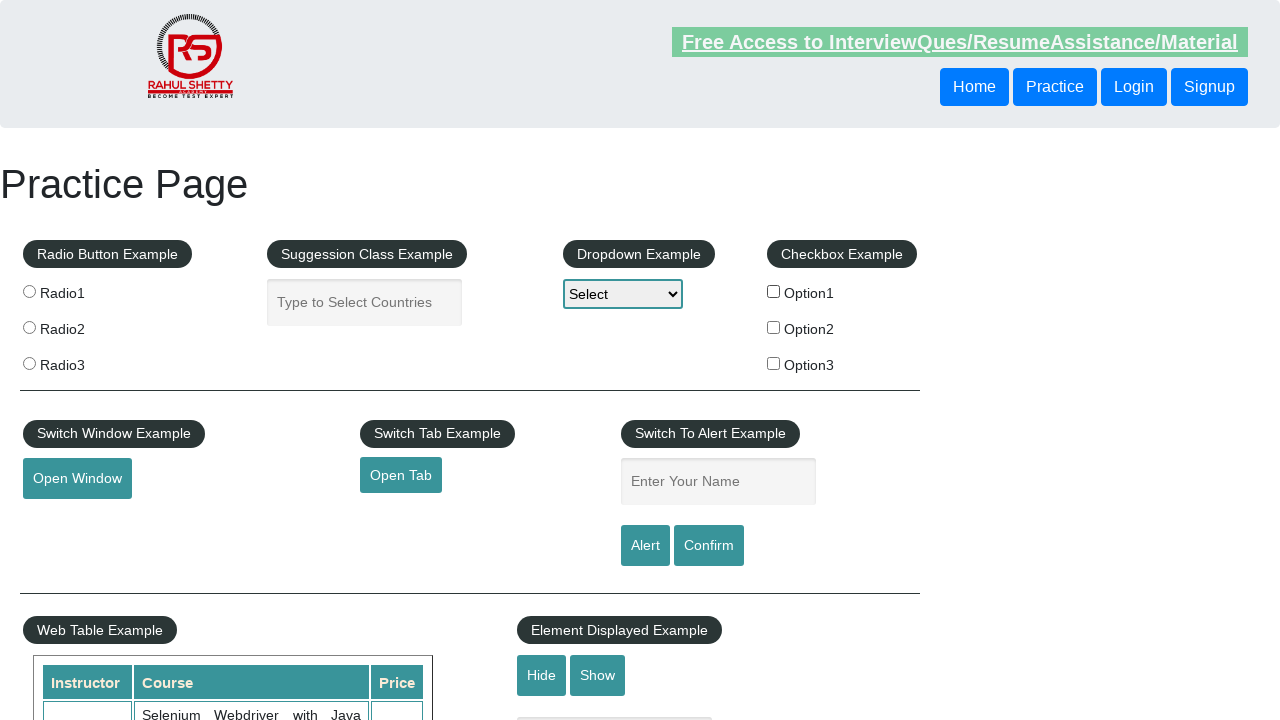